Tests dropdown selection functionality by selecting Option 1 and Option 2 from a dropdown menu and verifying each selection is properly applied.

Starting URL: http://the-internet.herokuapp.com/dropdown

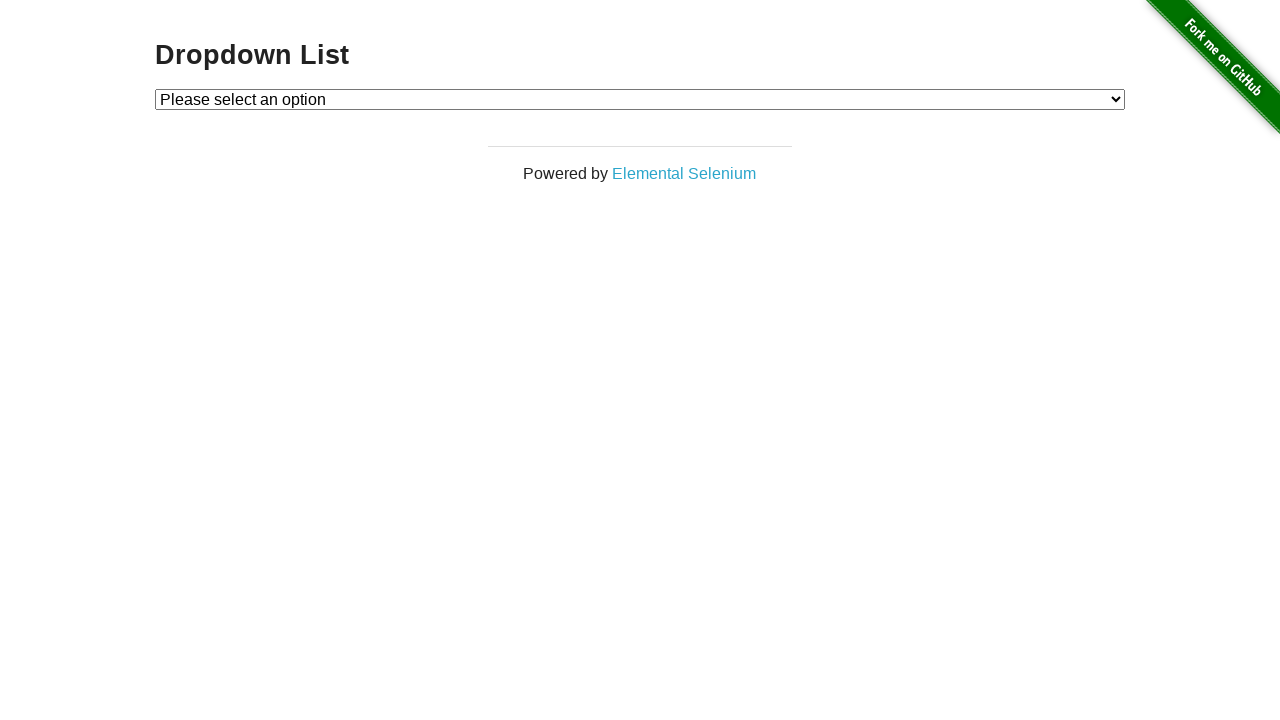

Selected Option 1 from dropdown menu on #dropdown
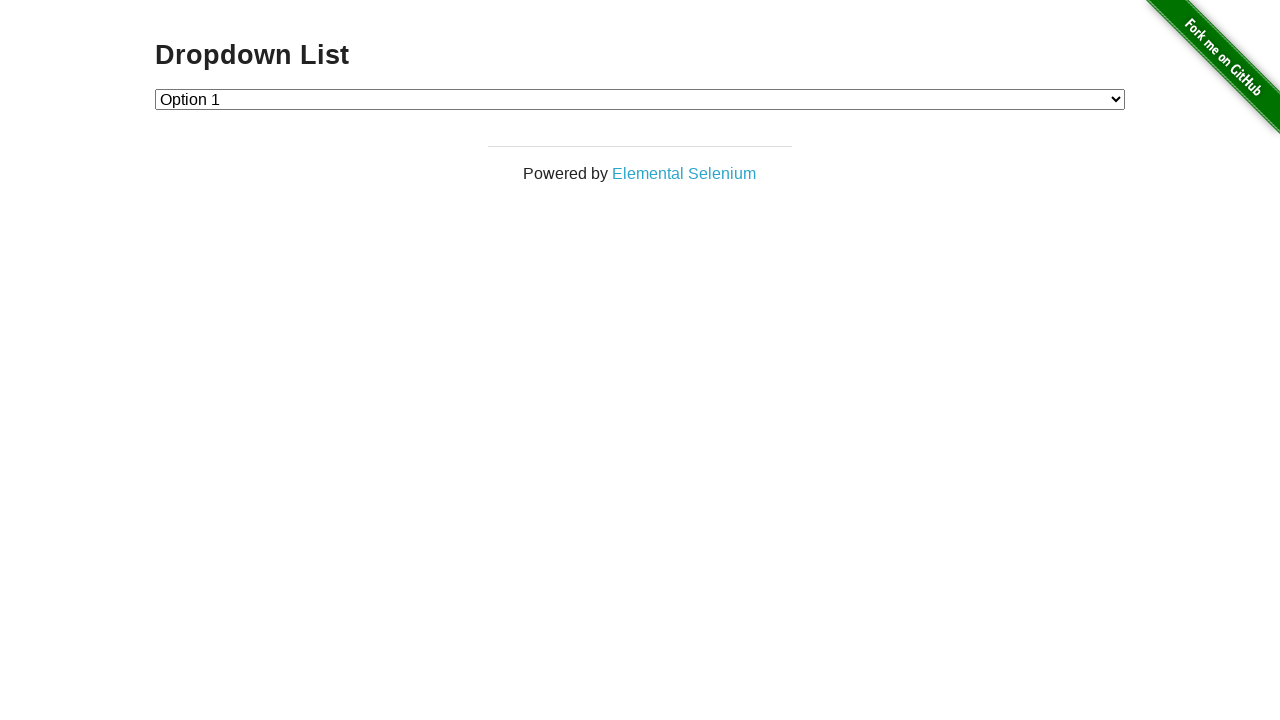

Verified that Option 1 is selected
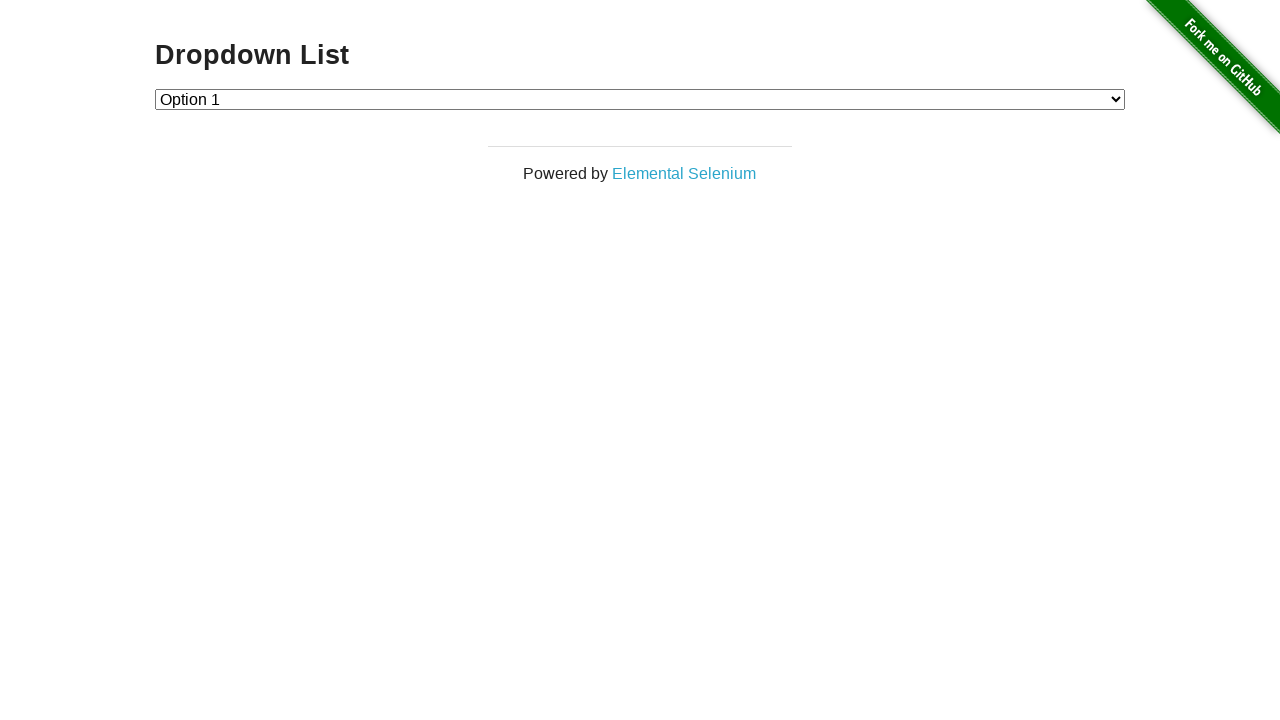

Selected Option 2 from dropdown menu on #dropdown
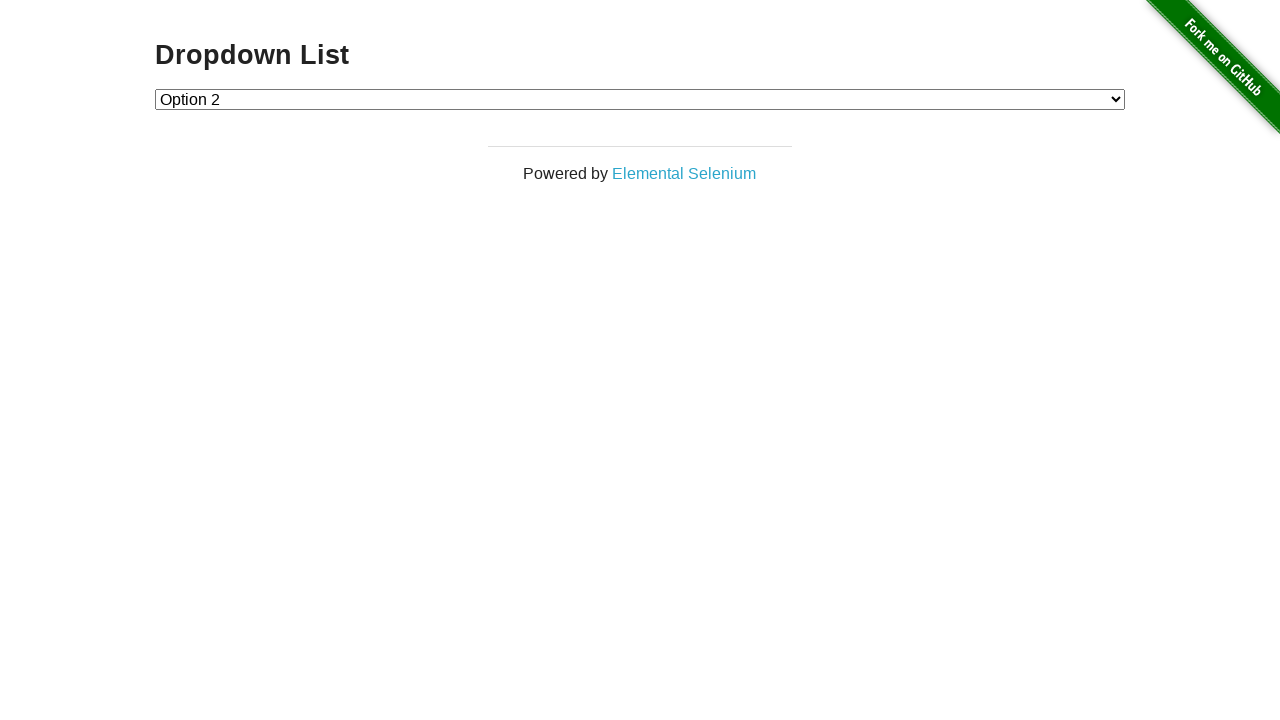

Verified that Option 2 is selected
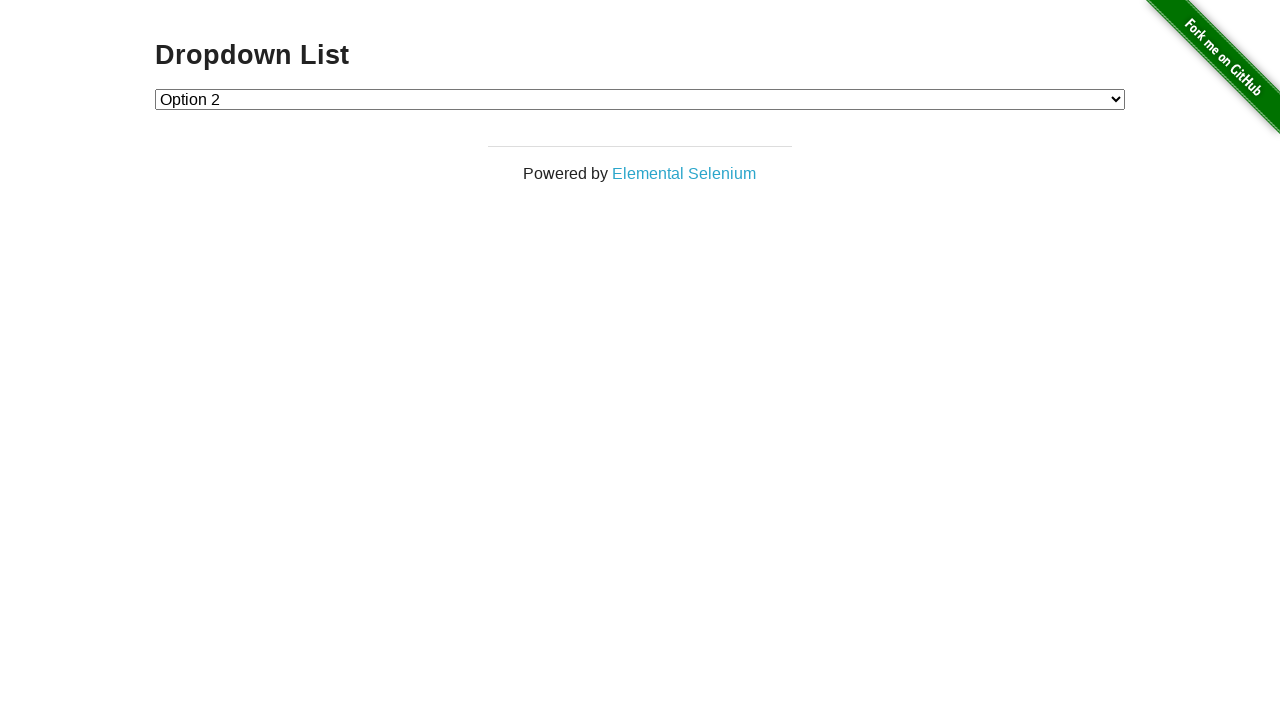

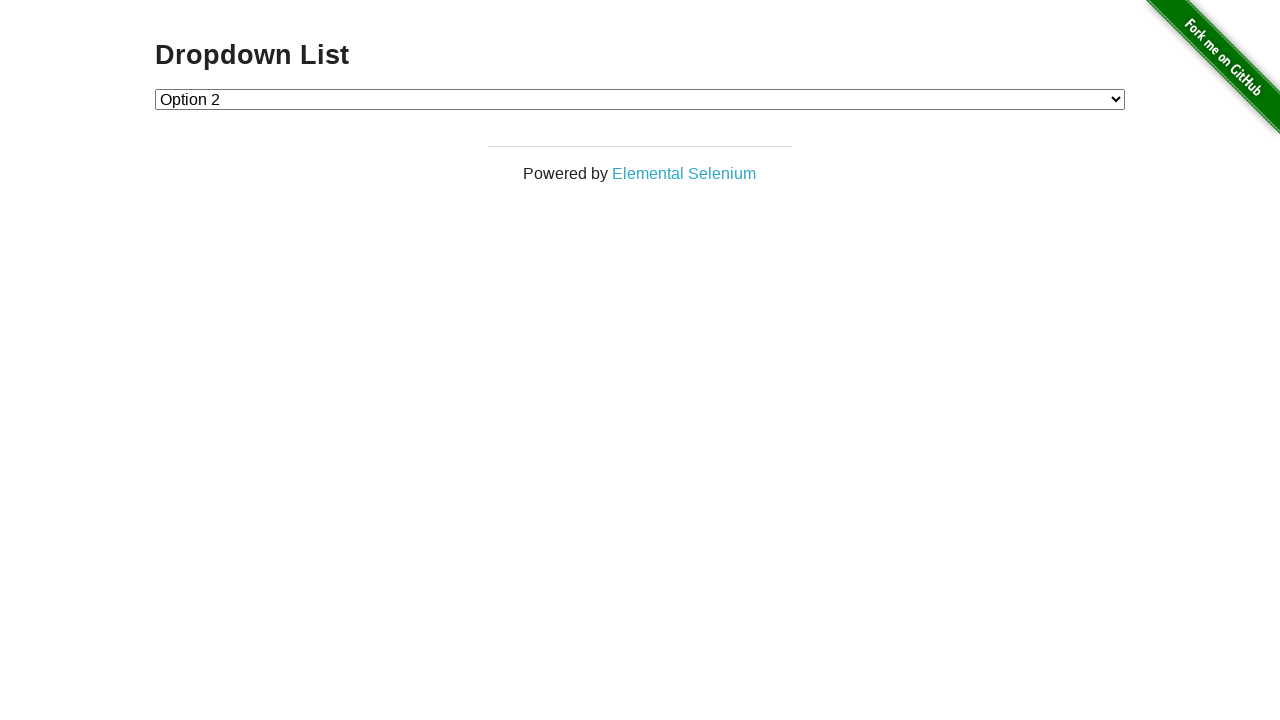